Tests navigation to a blog page and clicking a link that opens in a new window

Starting URL: http://omayo.blogspot.com/

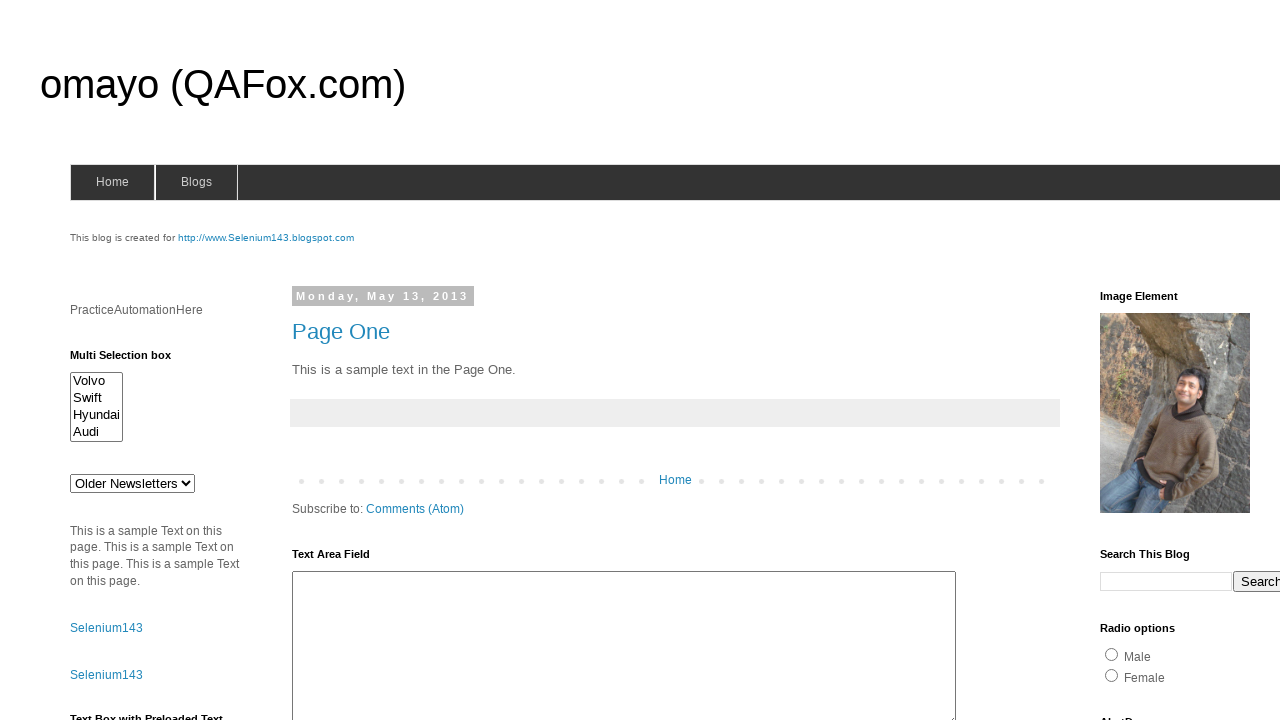

Clicked the 'Open' link to trigger new window/tab at (160, 360) on text=/Open/
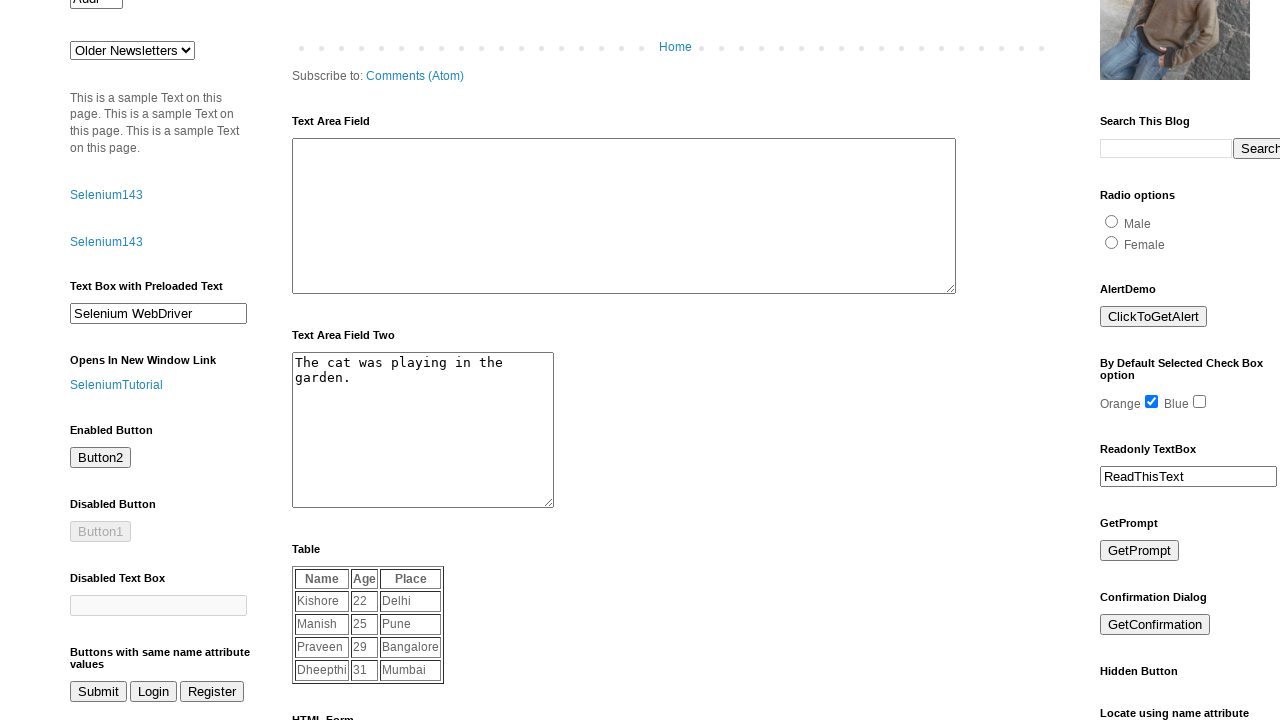

Waited 2 seconds to ensure the new window has opened
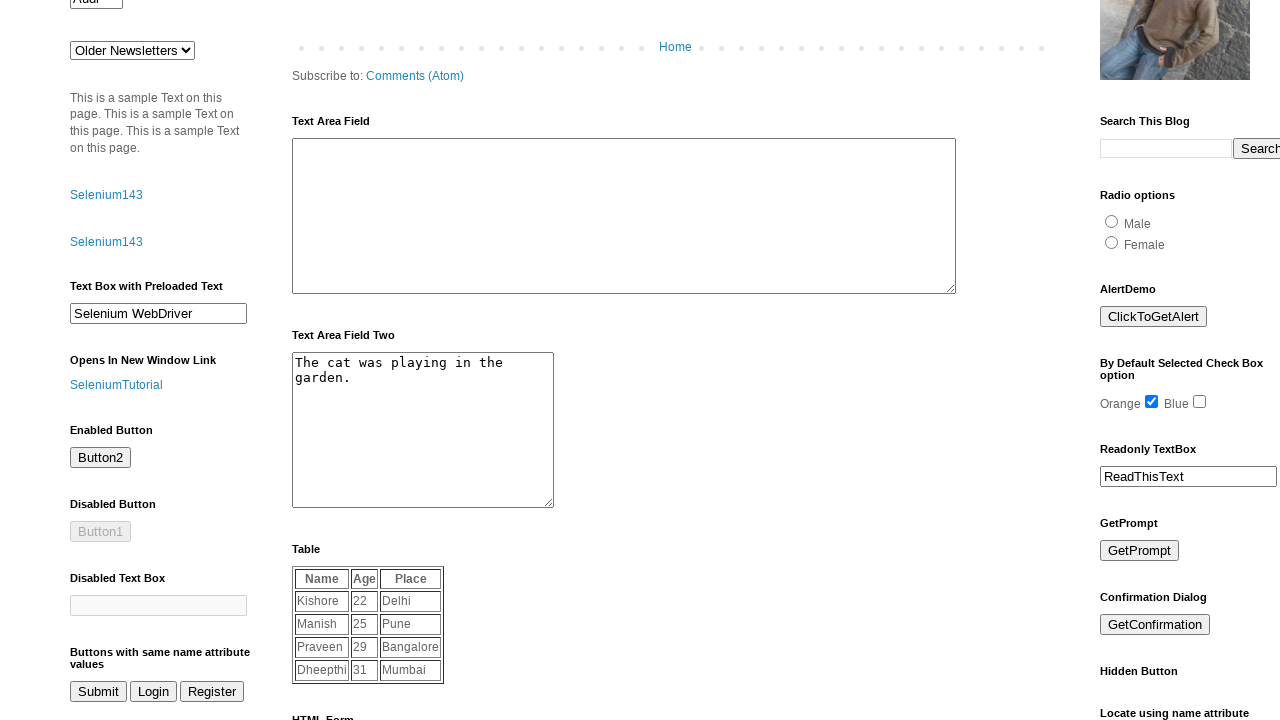

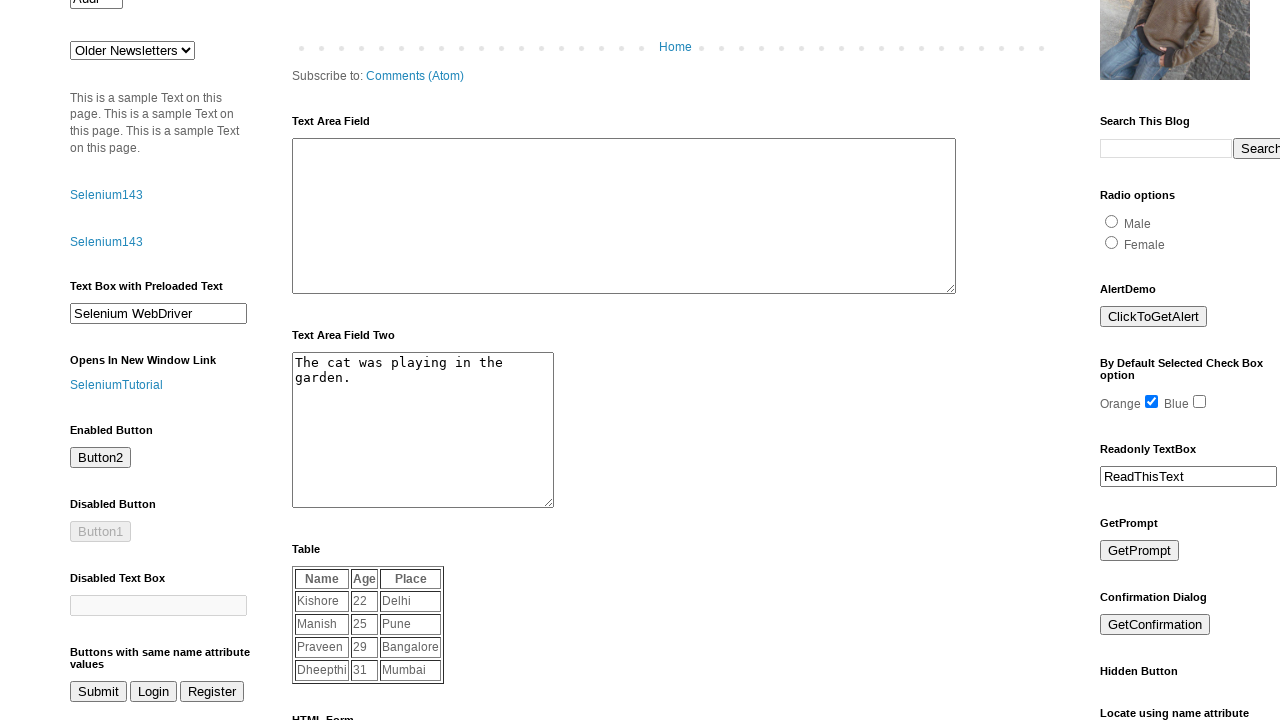